Tests SVG element interaction by navigating to an interactive India map and clicking on the Tripura state element within the SVG structure.

Starting URL: https://www.amcharts.com/svg-maps/?map=india

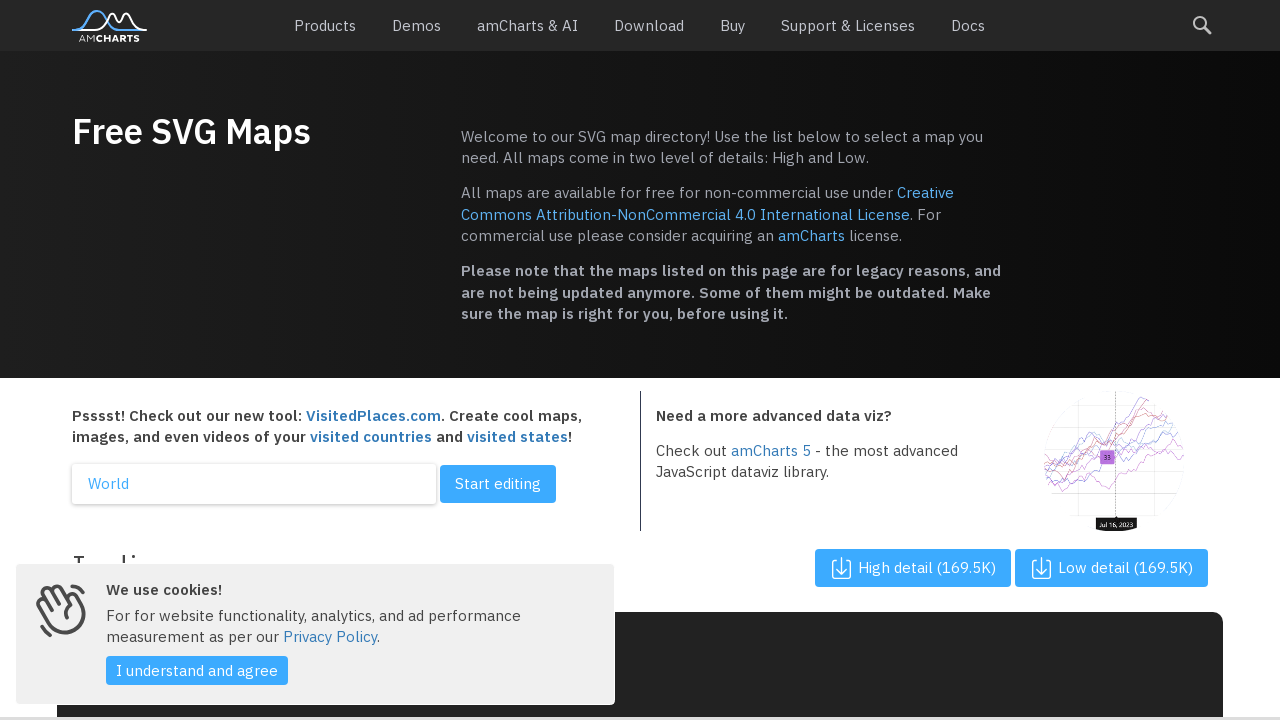

SVG map loaded and became visible
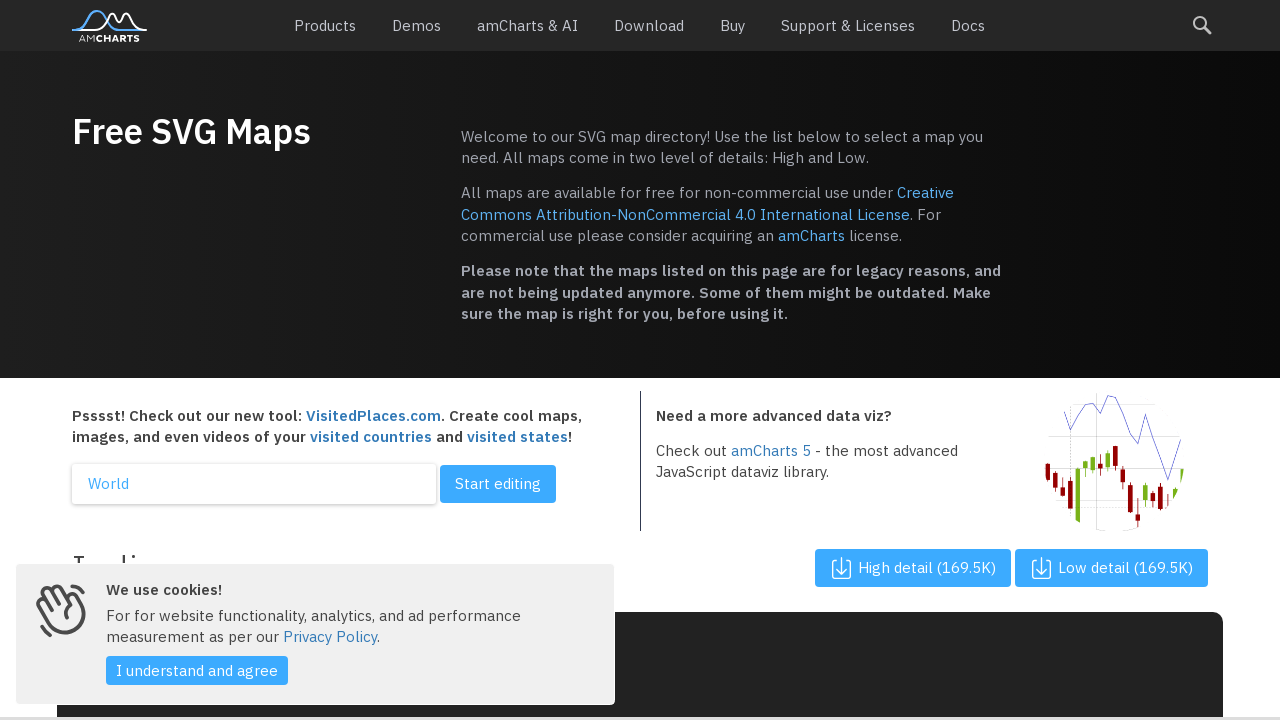

Located all state path elements within the SVG structure
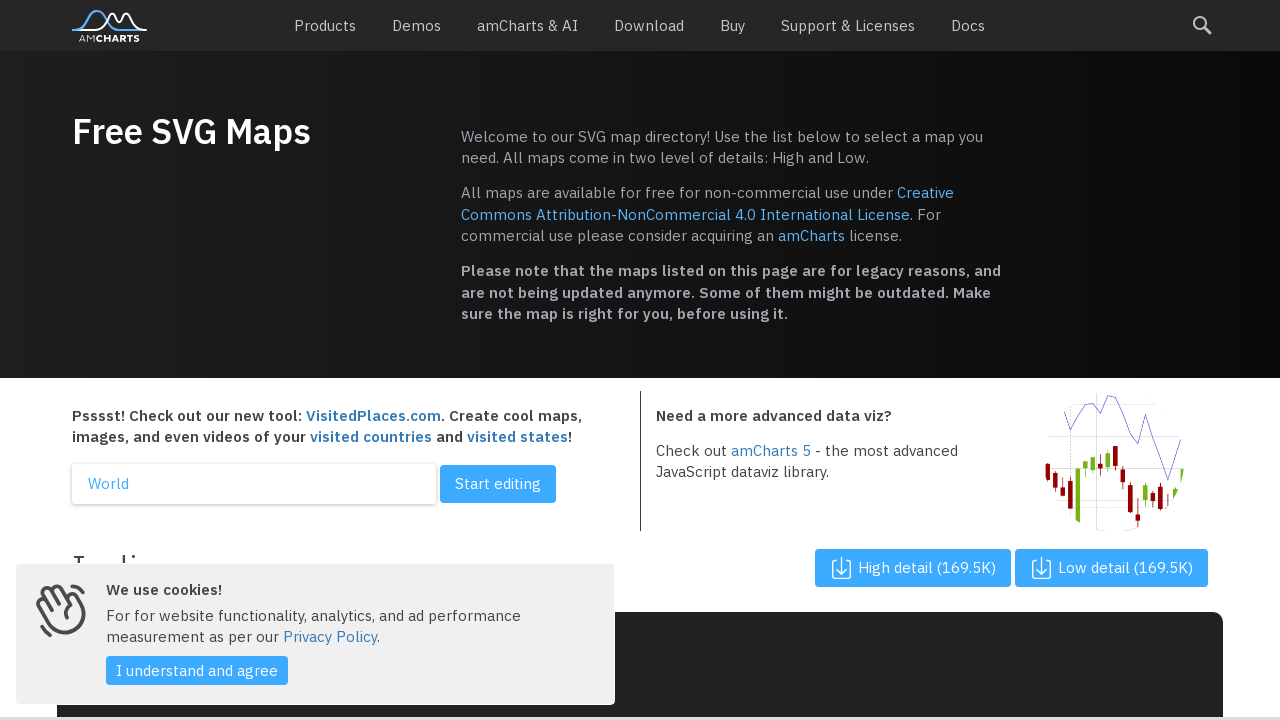

Found 0 state elements in the SVG map
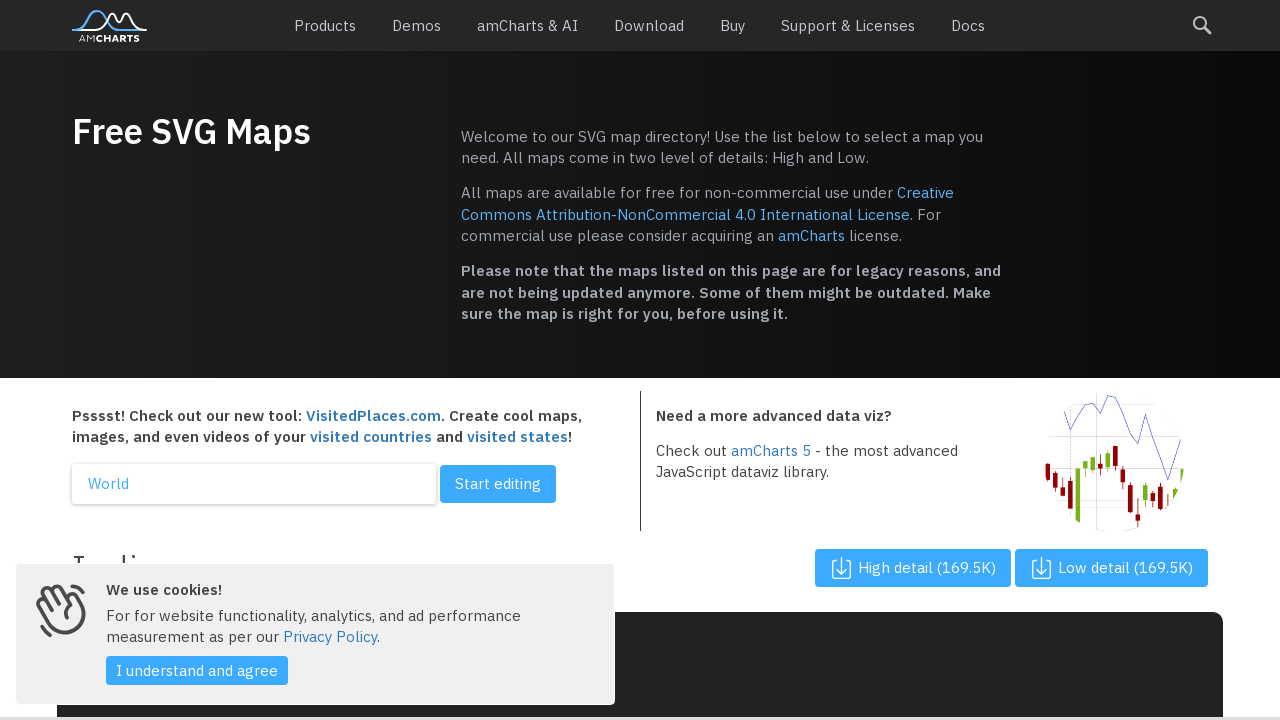

Waited 2 seconds to verify the Tripura click action completed
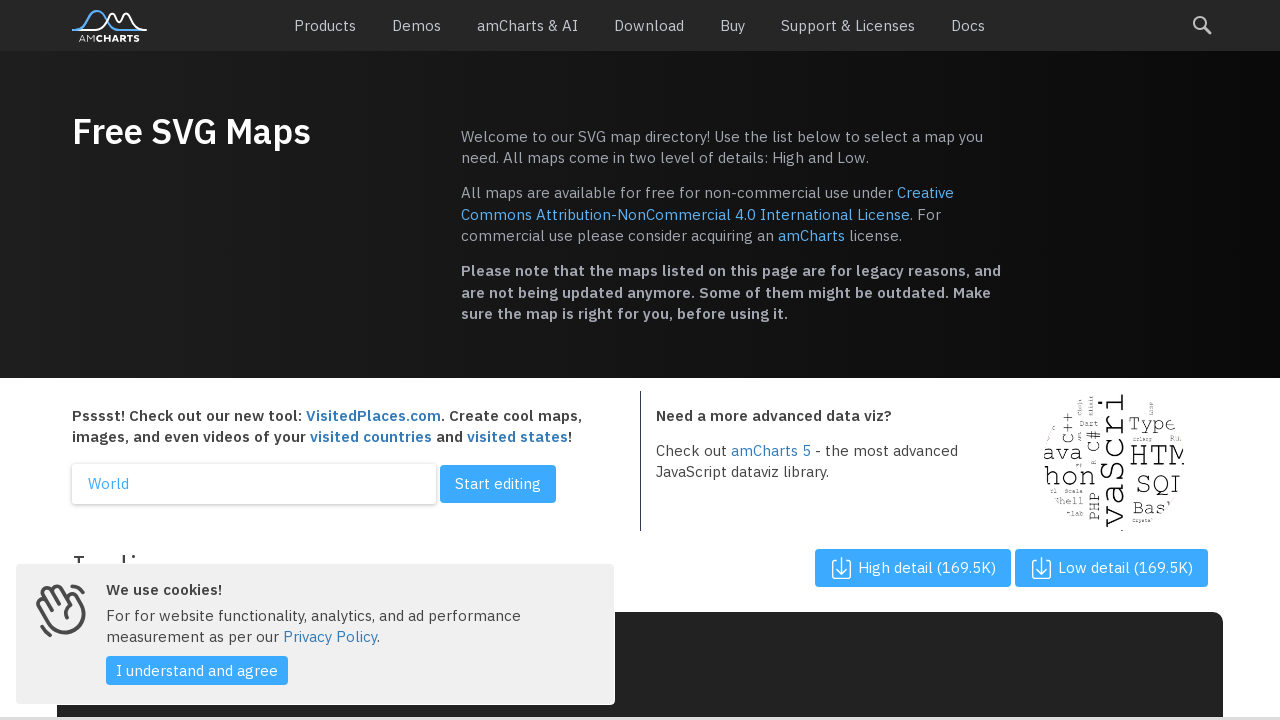

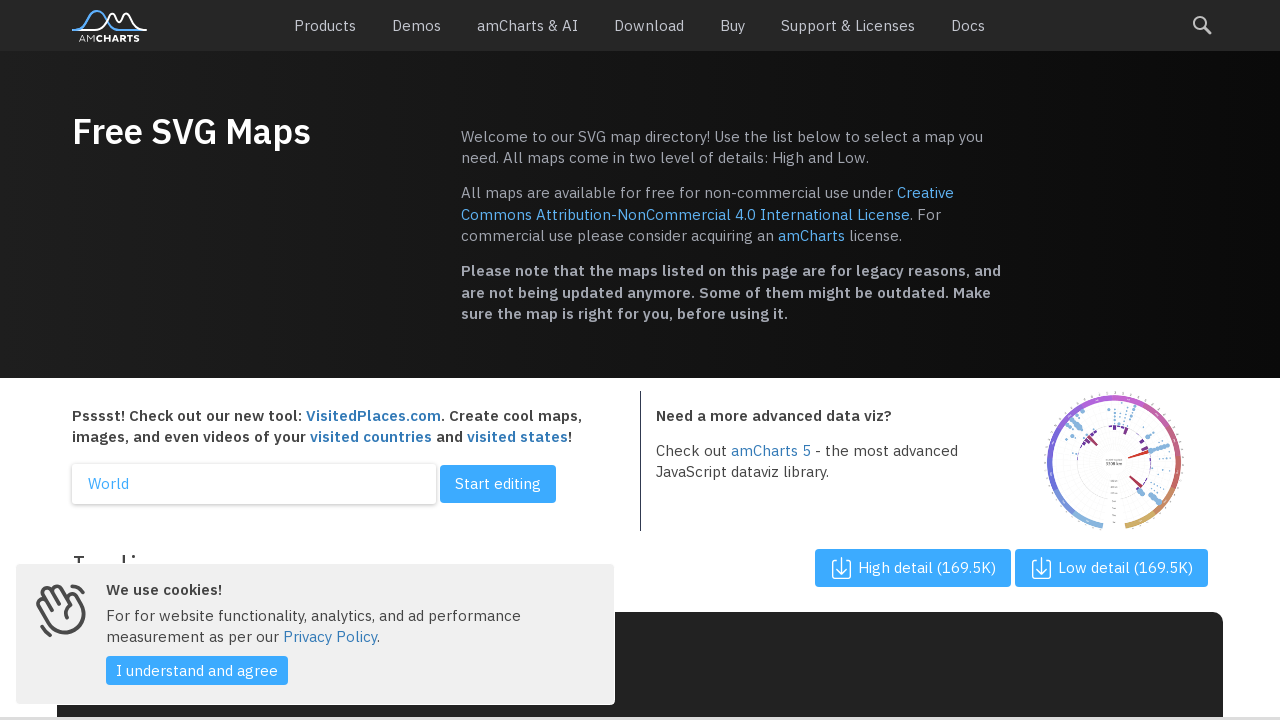